Tests table sorting functionality by clicking on the column header and verifying that the vegetable/fruit names are sorted alphabetically

Starting URL: https://rahulshettyacademy.com/seleniumPractise/#/offers

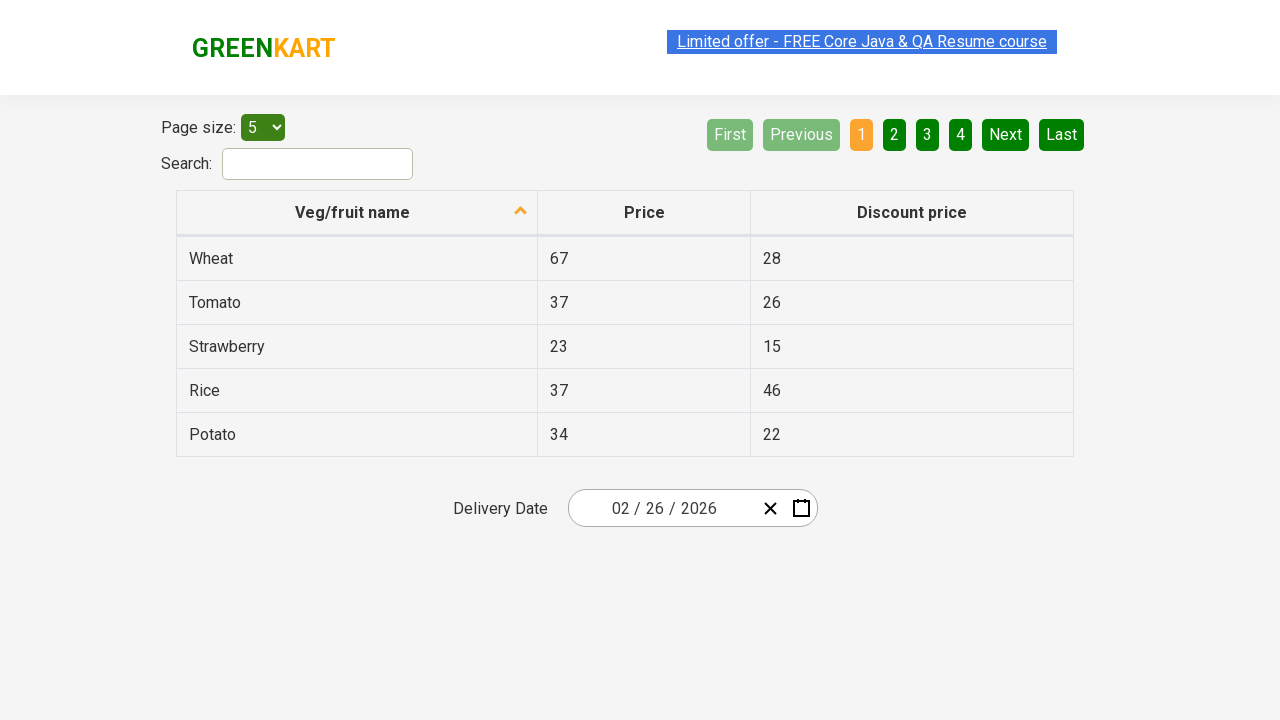

Clicked on 'Veg/fruit name' column header to sort at (353, 212) on xpath=//span[contains(text(),'Veg/fruit name')]
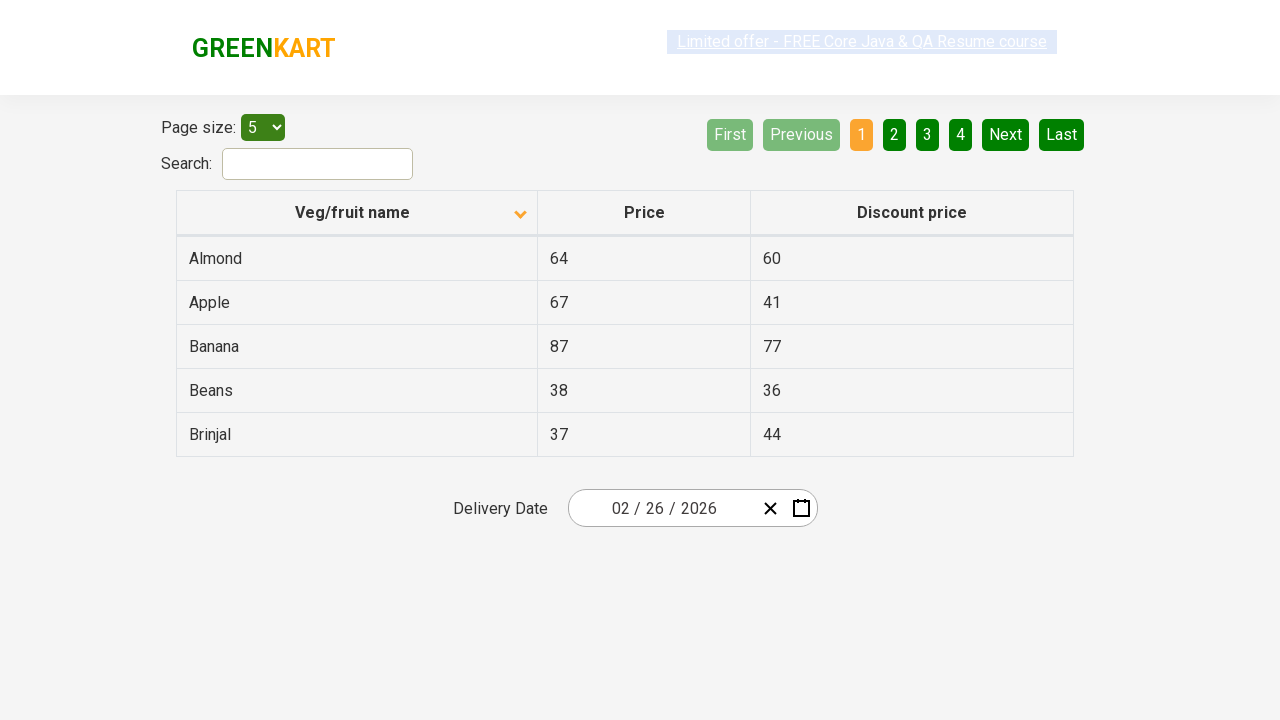

Waited for table sorting animation to complete
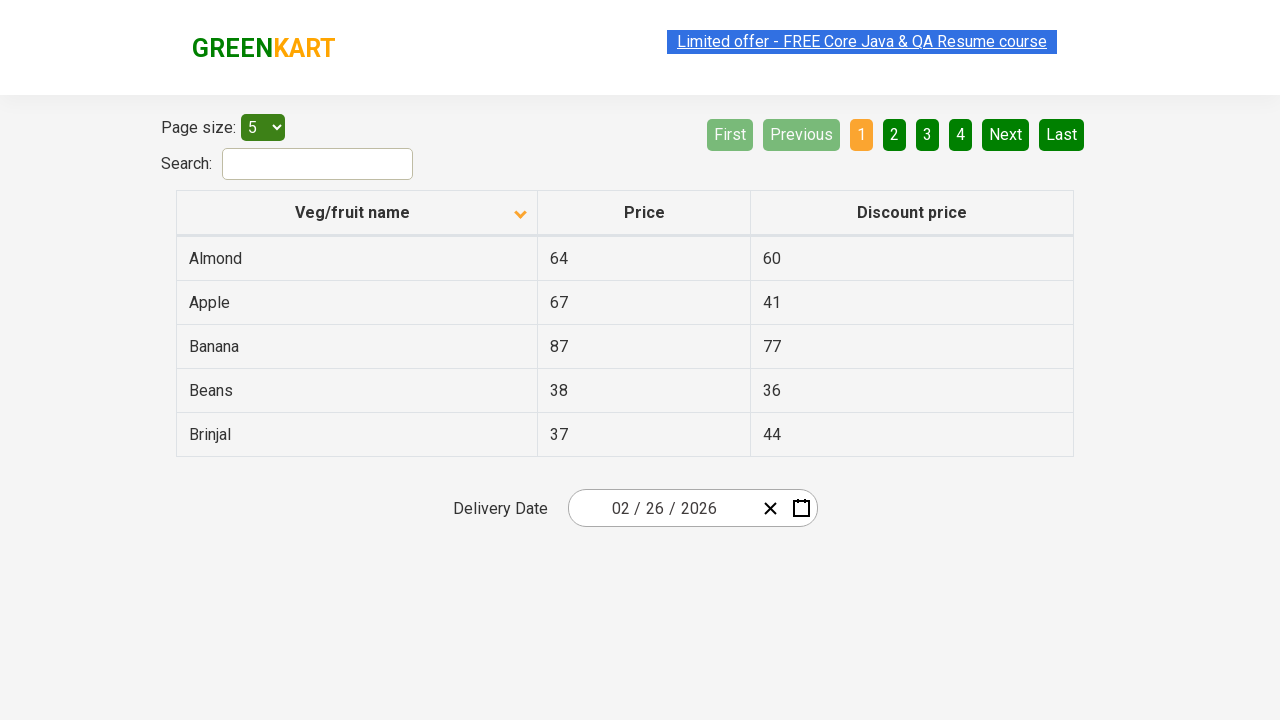

Retrieved all vegetable/fruit names from first column
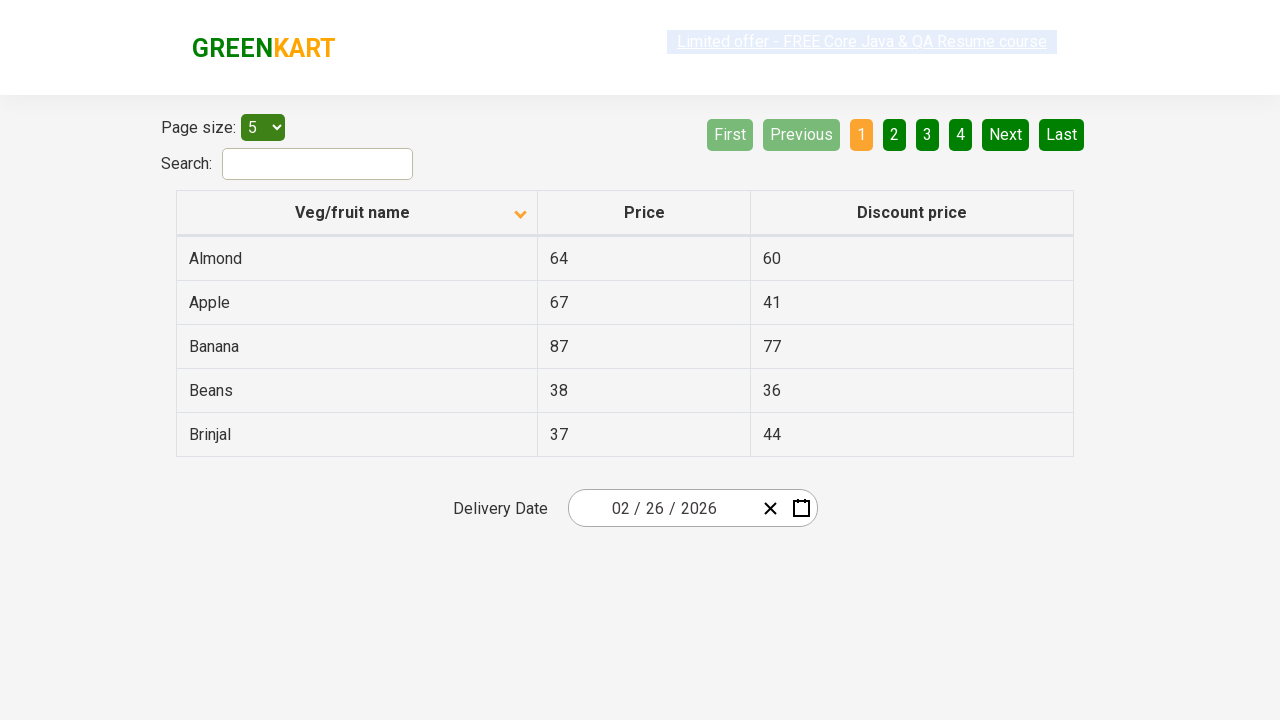

Verified that vegetable/fruit names are sorted alphabetically
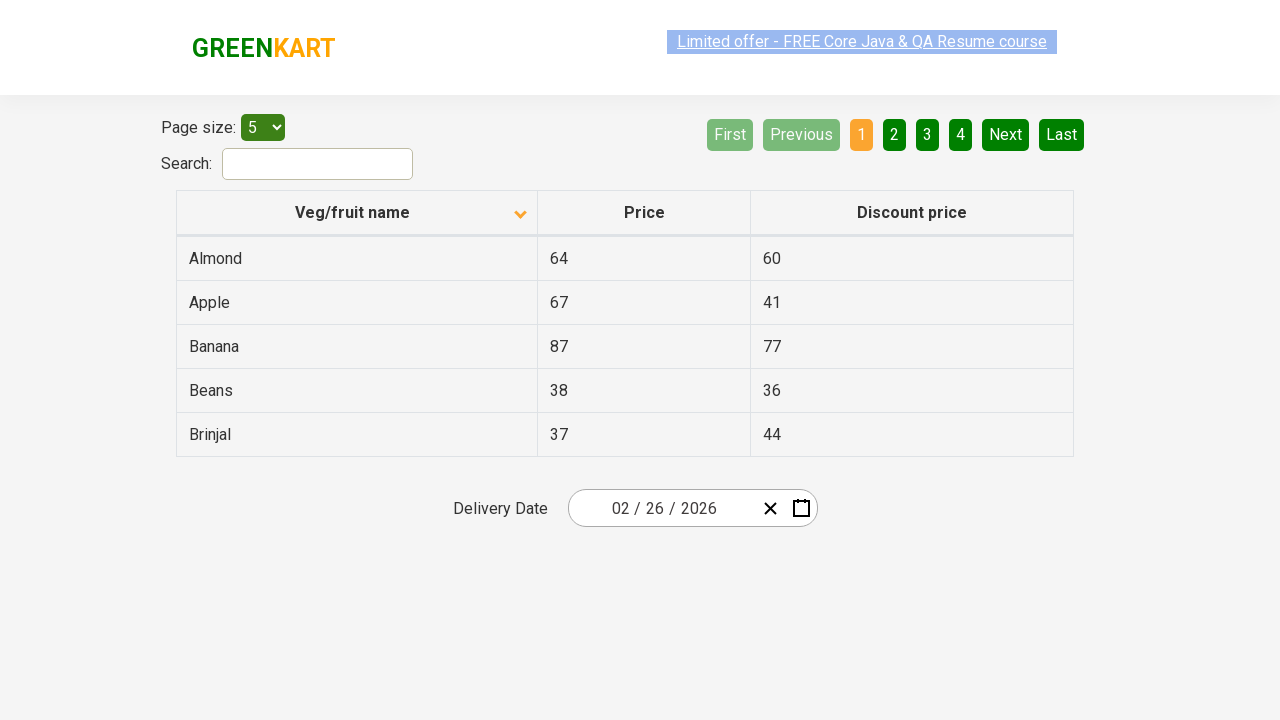

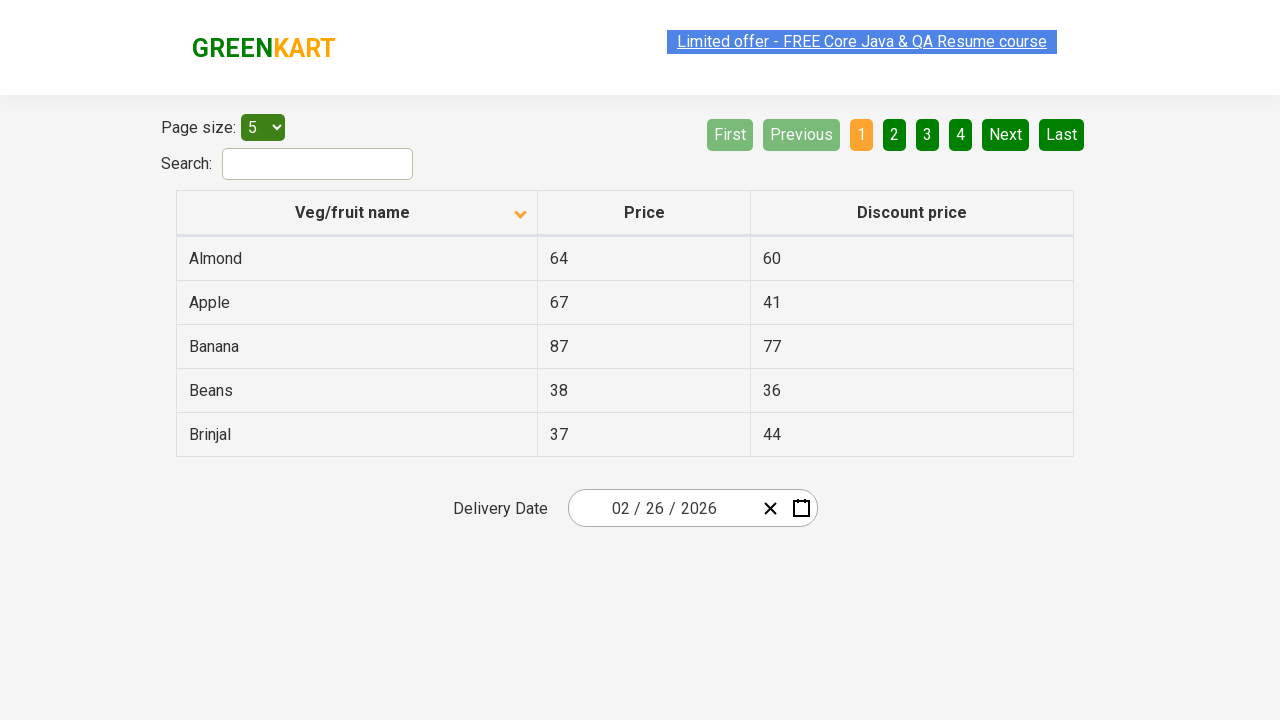